Tests multiple invalid login attempts with various combinations of incorrect, empty usernames and passwords to verify error messages are displayed

Starting URL: https://the-internet.herokuapp.com/login

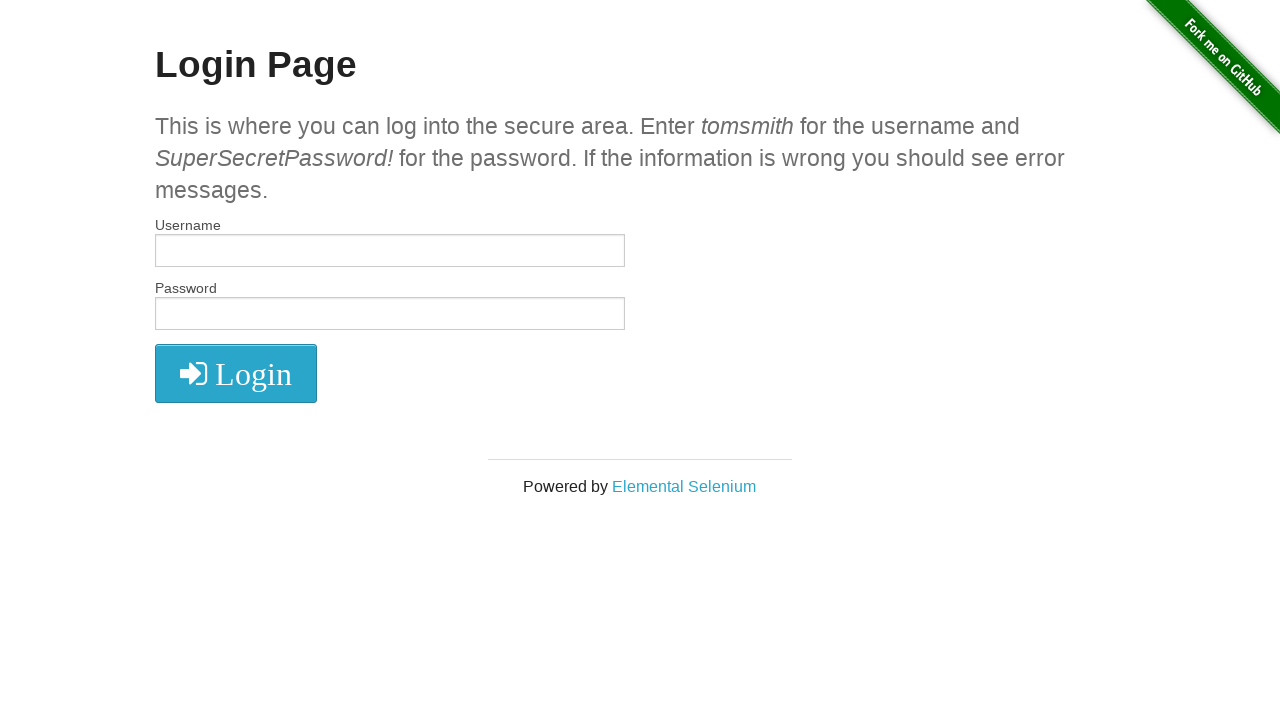

Filled username field with 'usuarioIncorreto' on #username
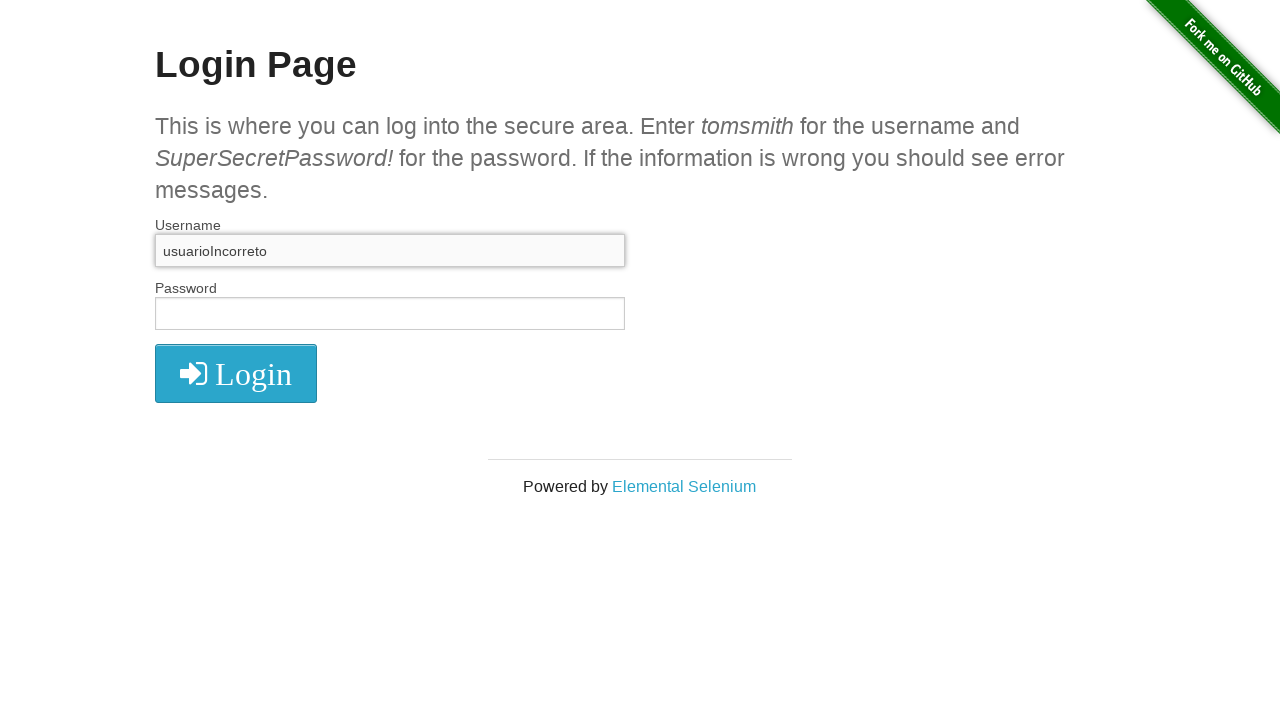

Filled password field with 'SuperSecretPassword!' on #password
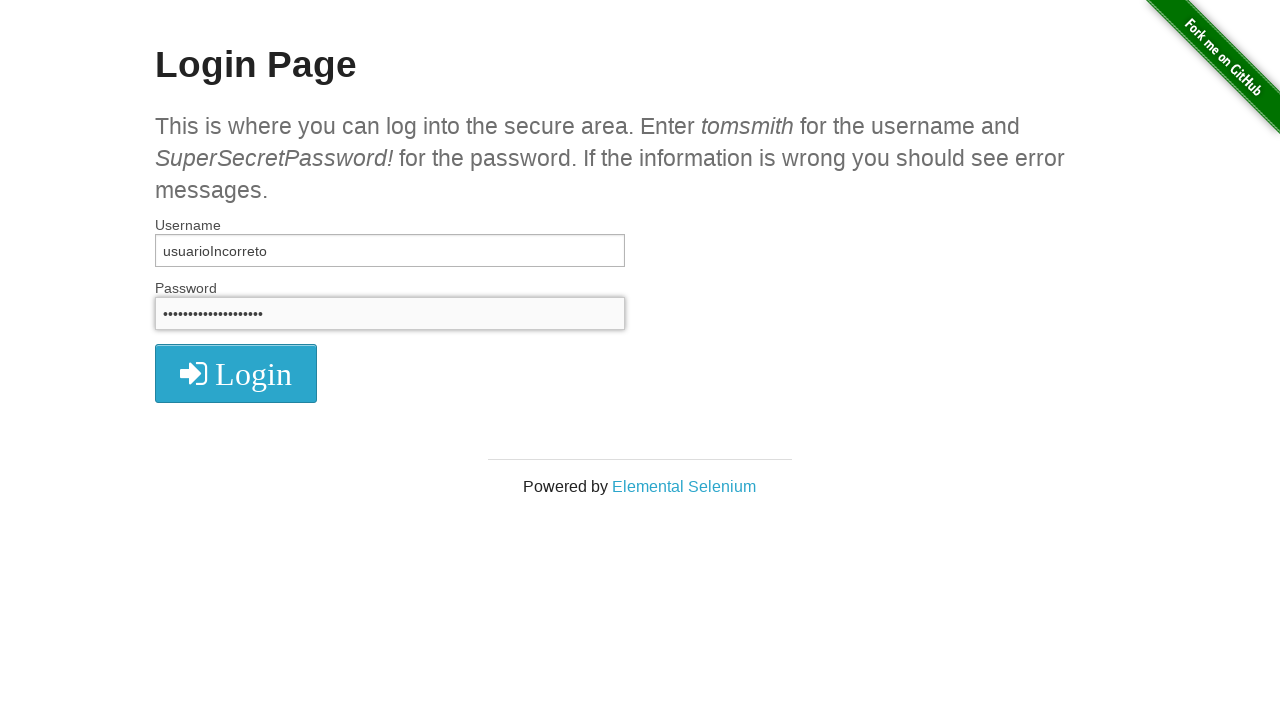

Clicked login button for Test 1 (incorrect username, correct password) at (236, 373) on button.radius
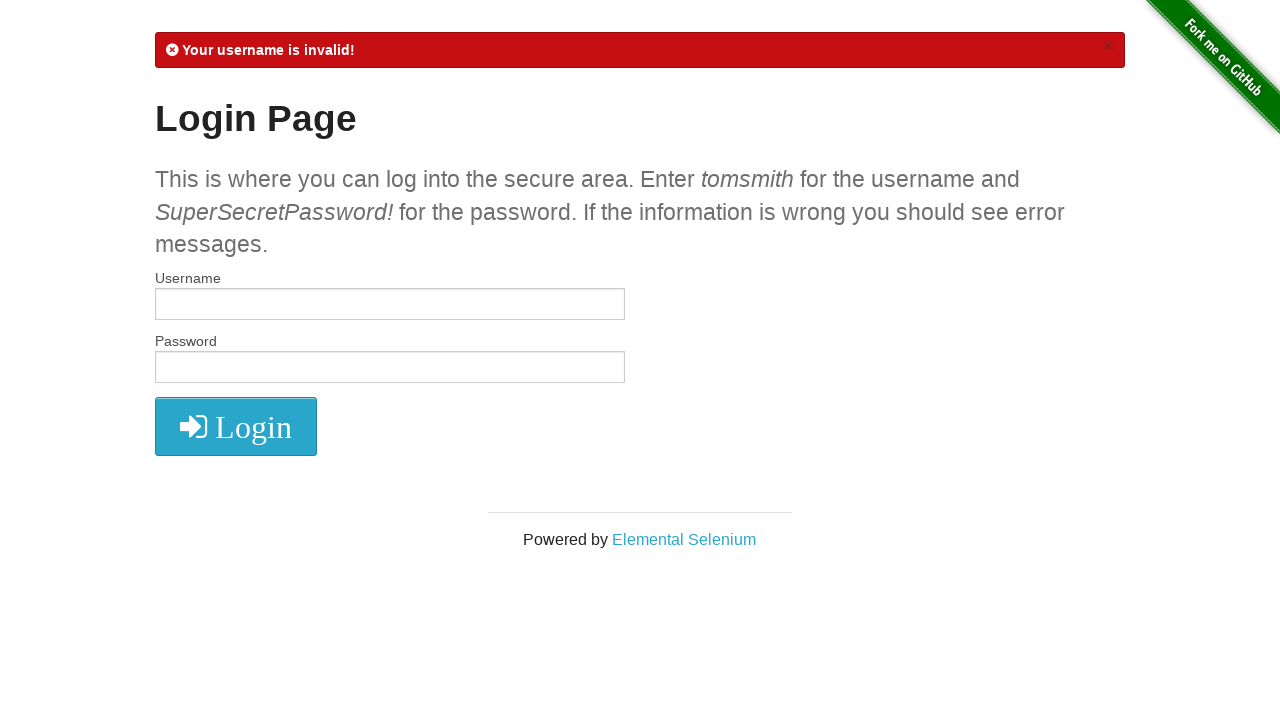

Error message appeared for Test 1
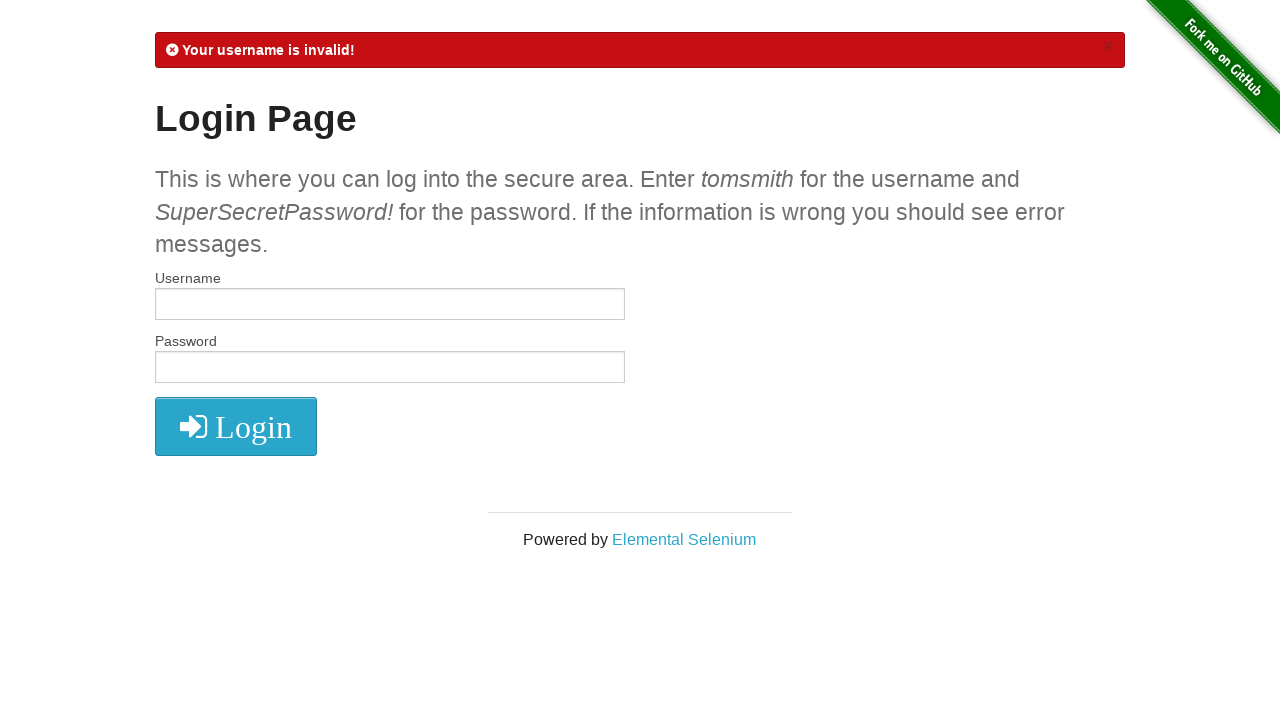

Cleared username field on #username
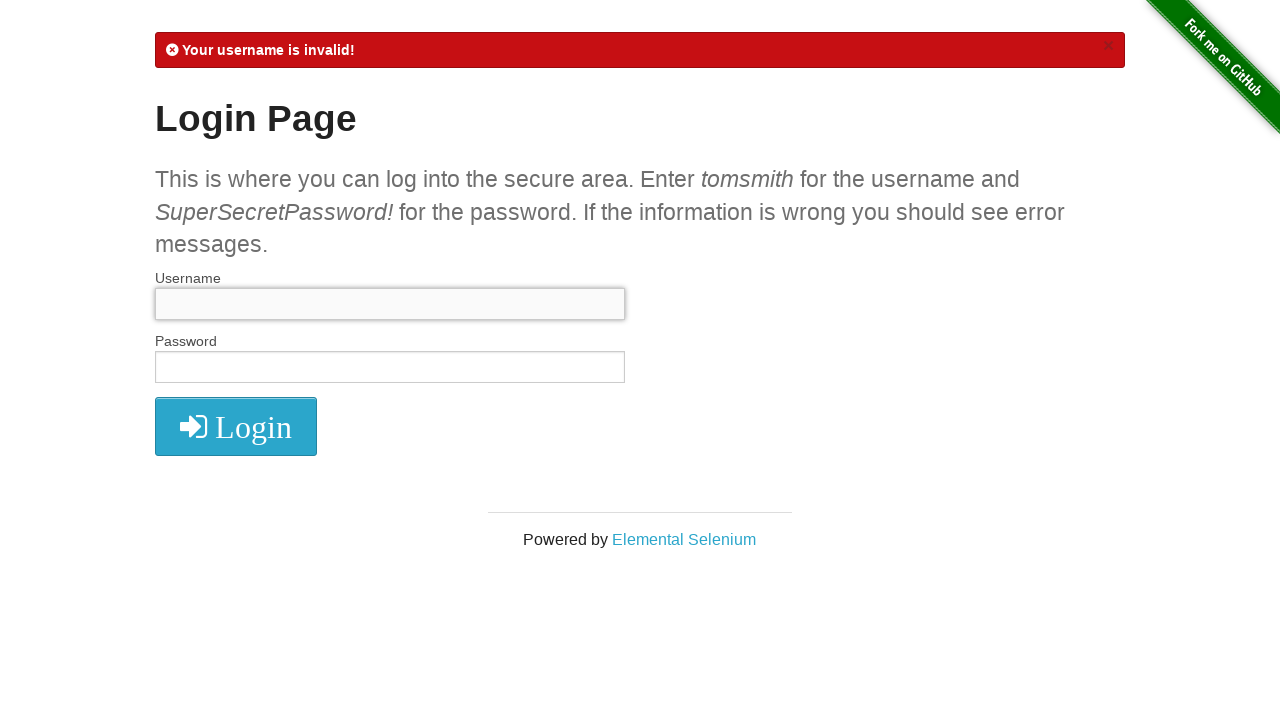

Cleared password field on #password
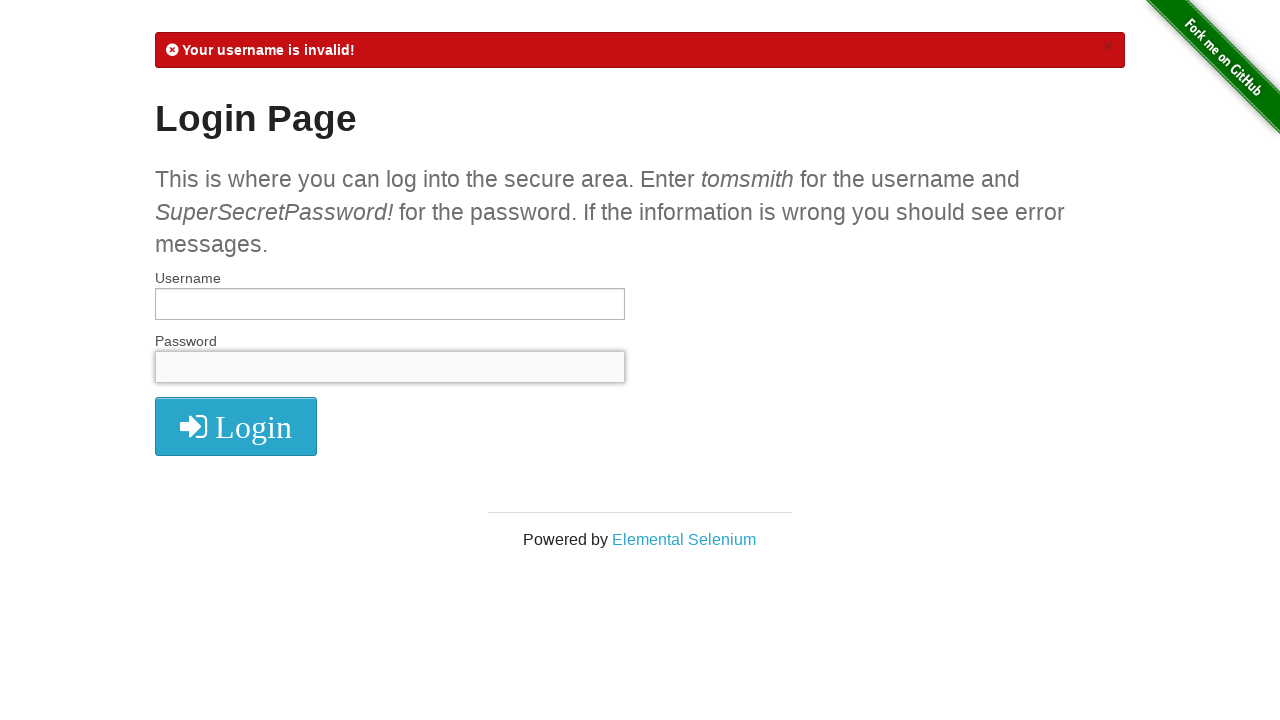

Filled username field with 'usuarioIncorreto' for Test 2 on #username
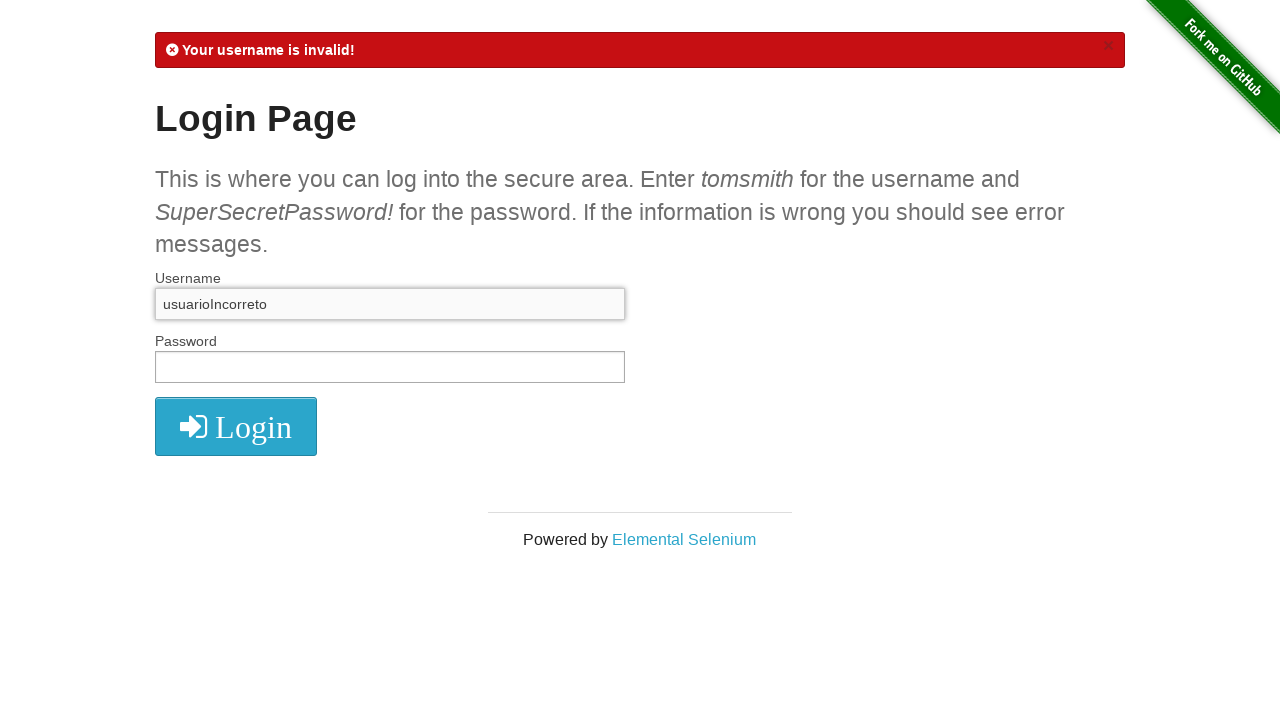

Filled password field with 'SenhaIncorreta' on #password
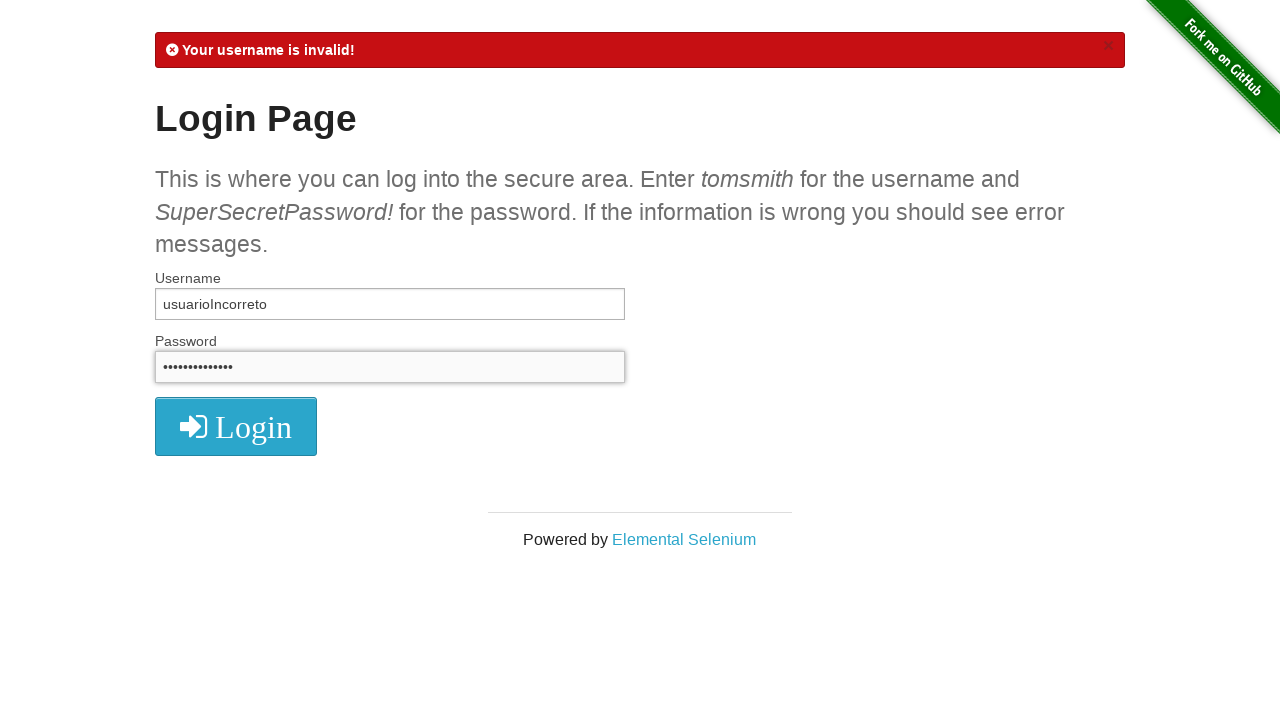

Clicked login button for Test 2 (incorrect username, incorrect password) at (236, 427) on button.radius
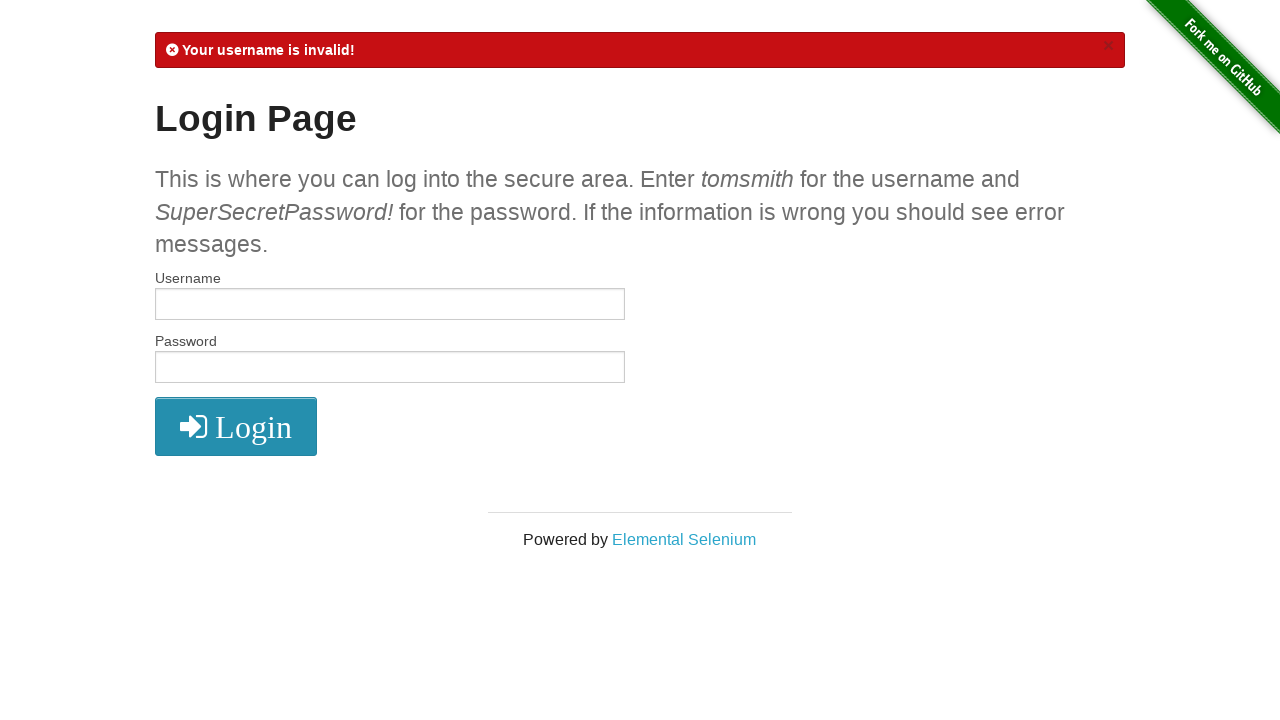

Error message appeared for Test 2
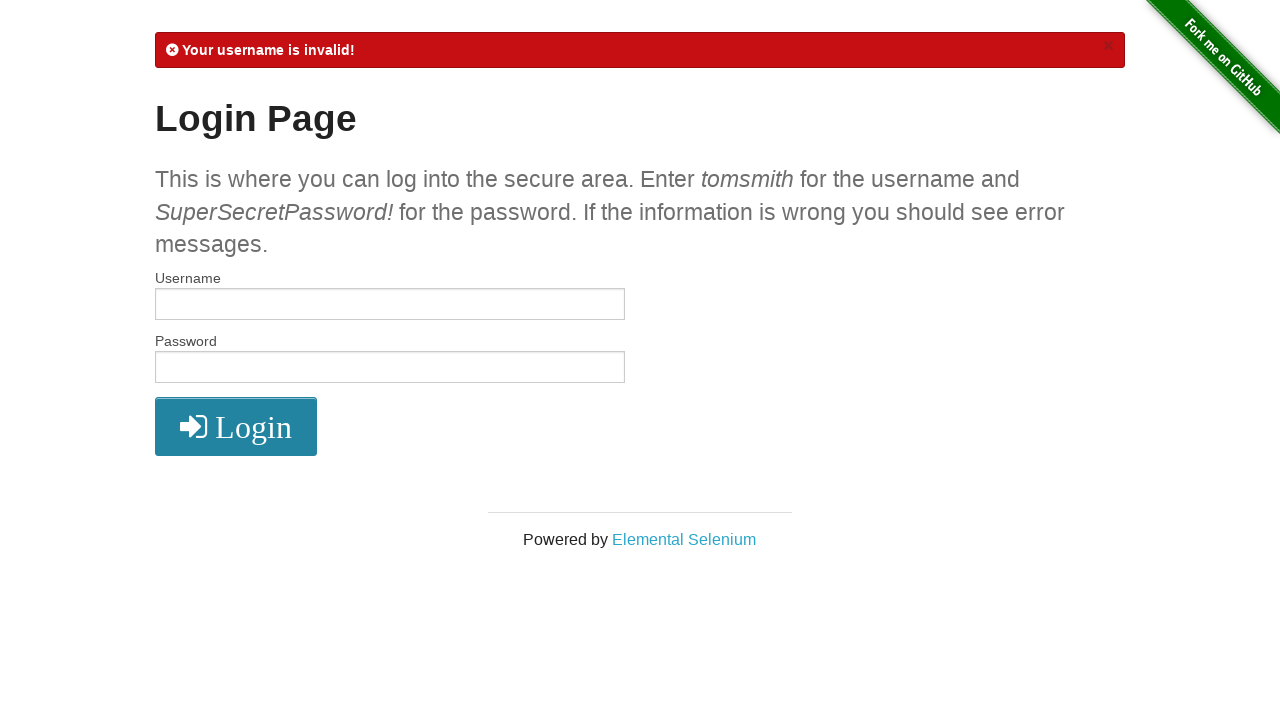

Cleared username field on #username
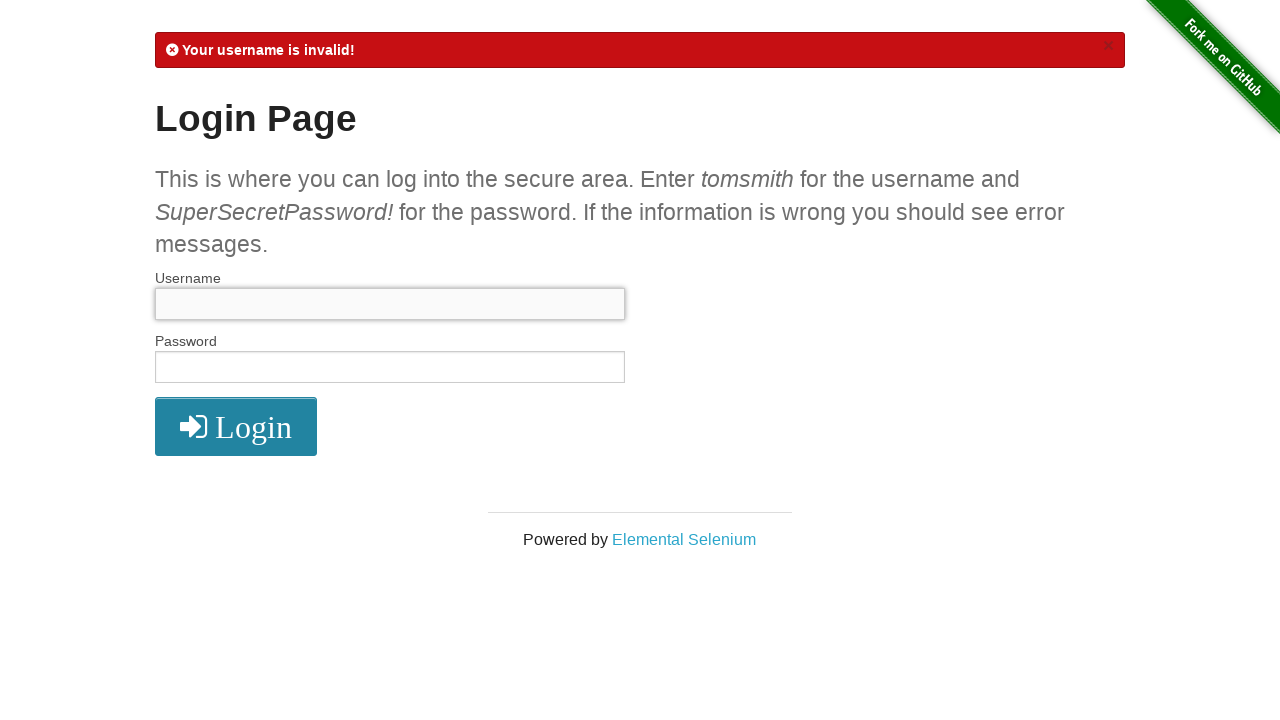

Cleared password field on #password
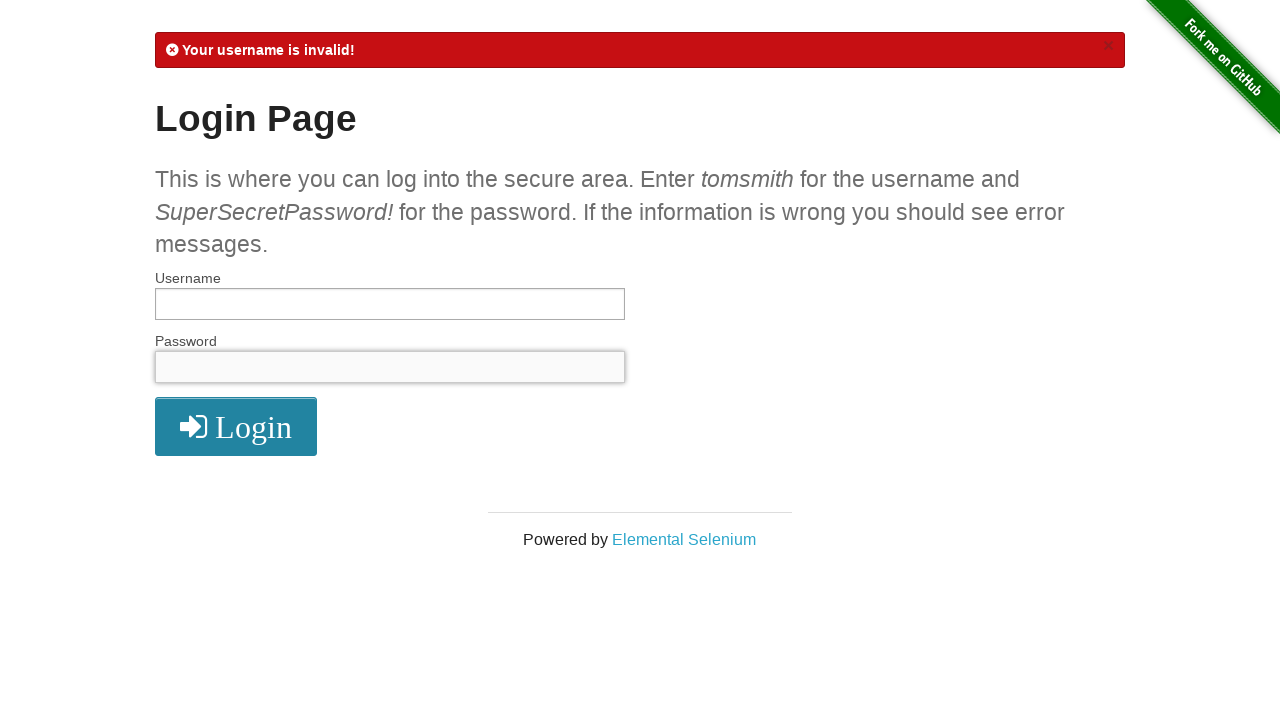

Filled username field with 'usuarioIncorreto' for Test 3 on #username
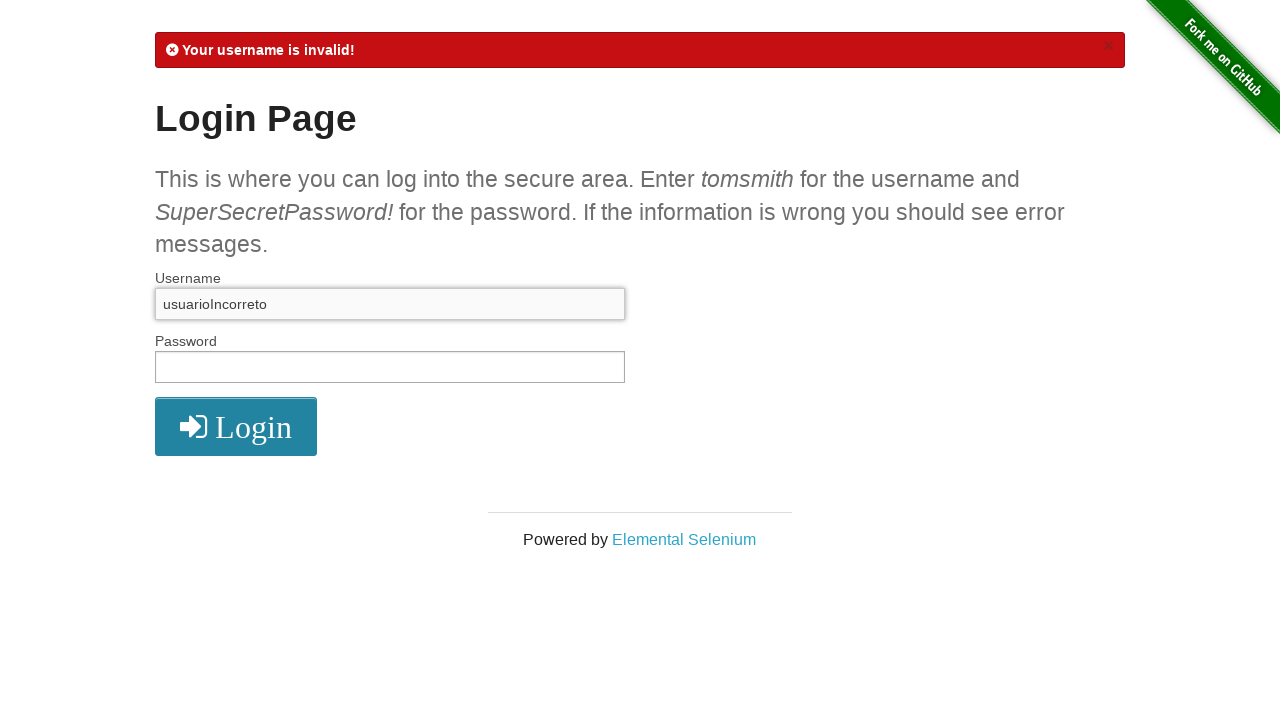

Clicked login button for Test 3 (incorrect username, empty password) at (236, 427) on button.radius
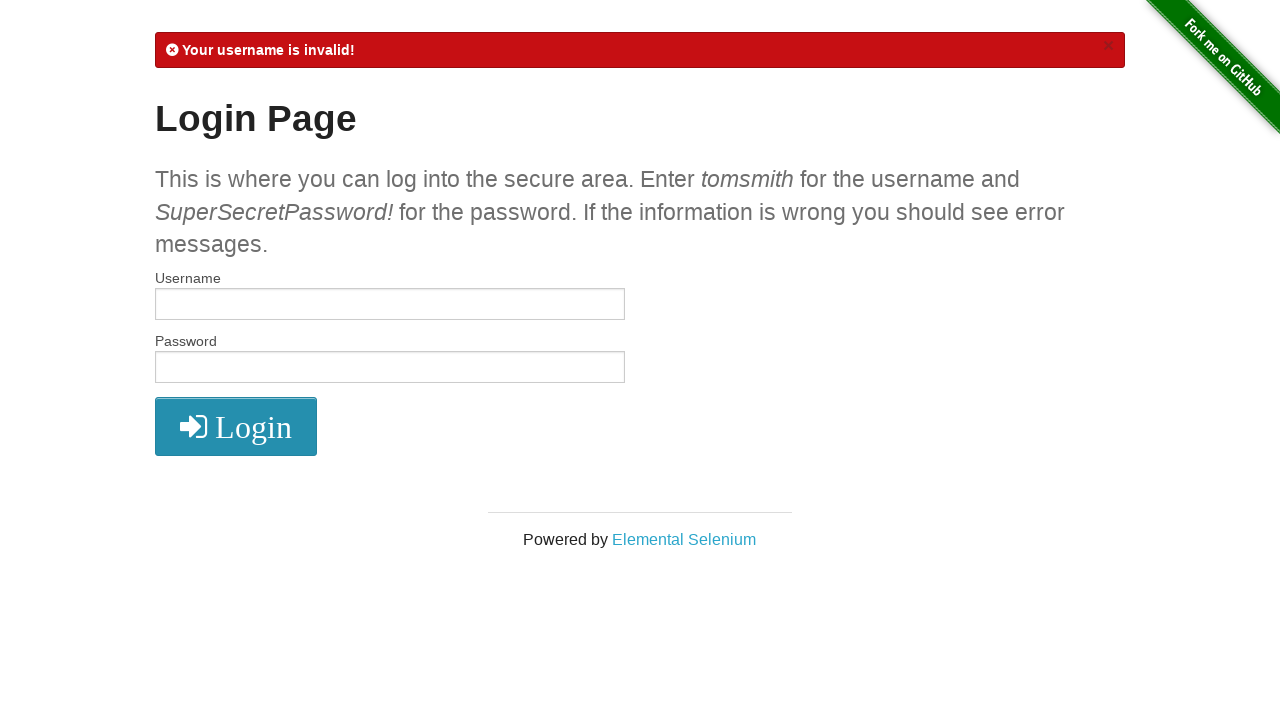

Error message appeared for Test 3
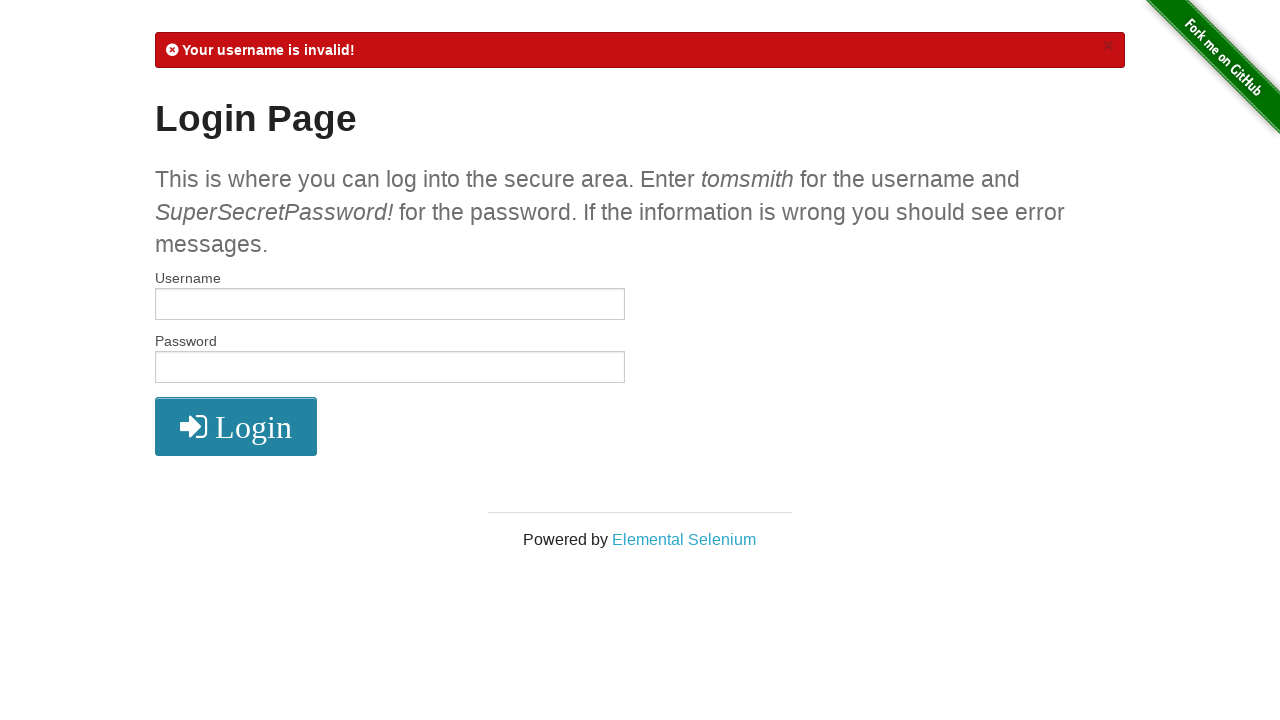

Cleared username field on #username
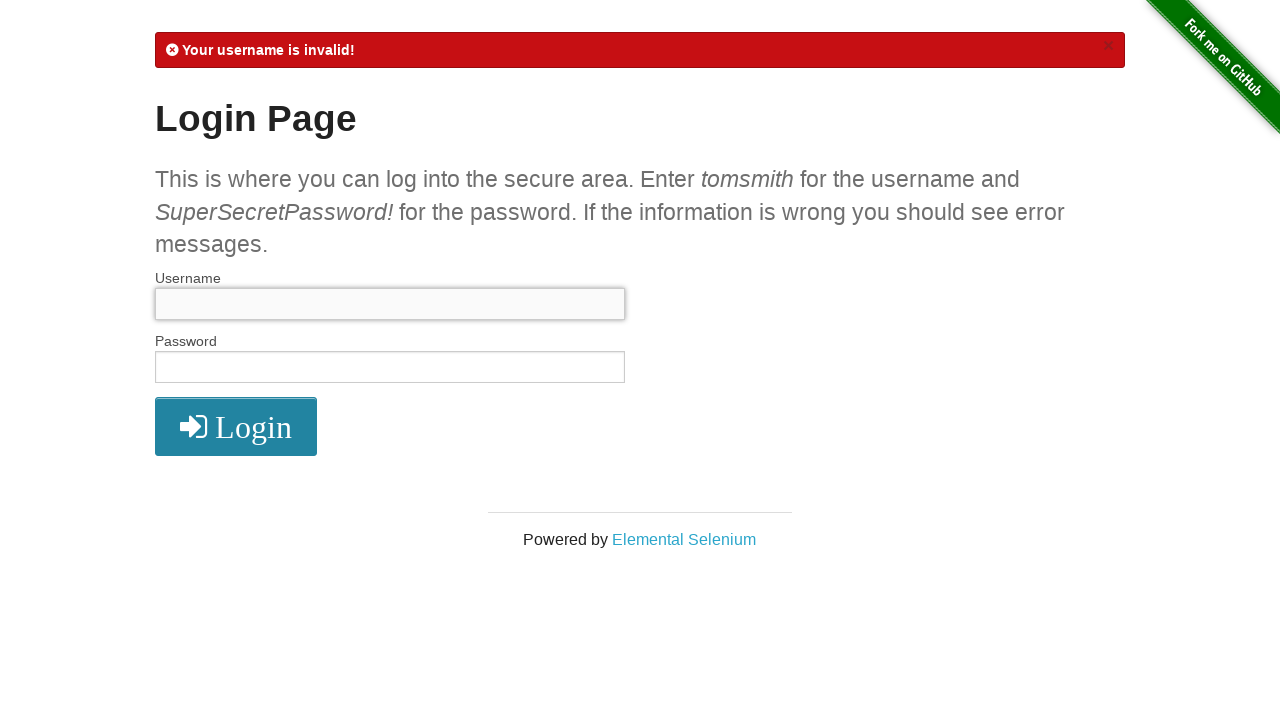

Filled password field with 'SuperSecretPassword!' for Test 4 on #password
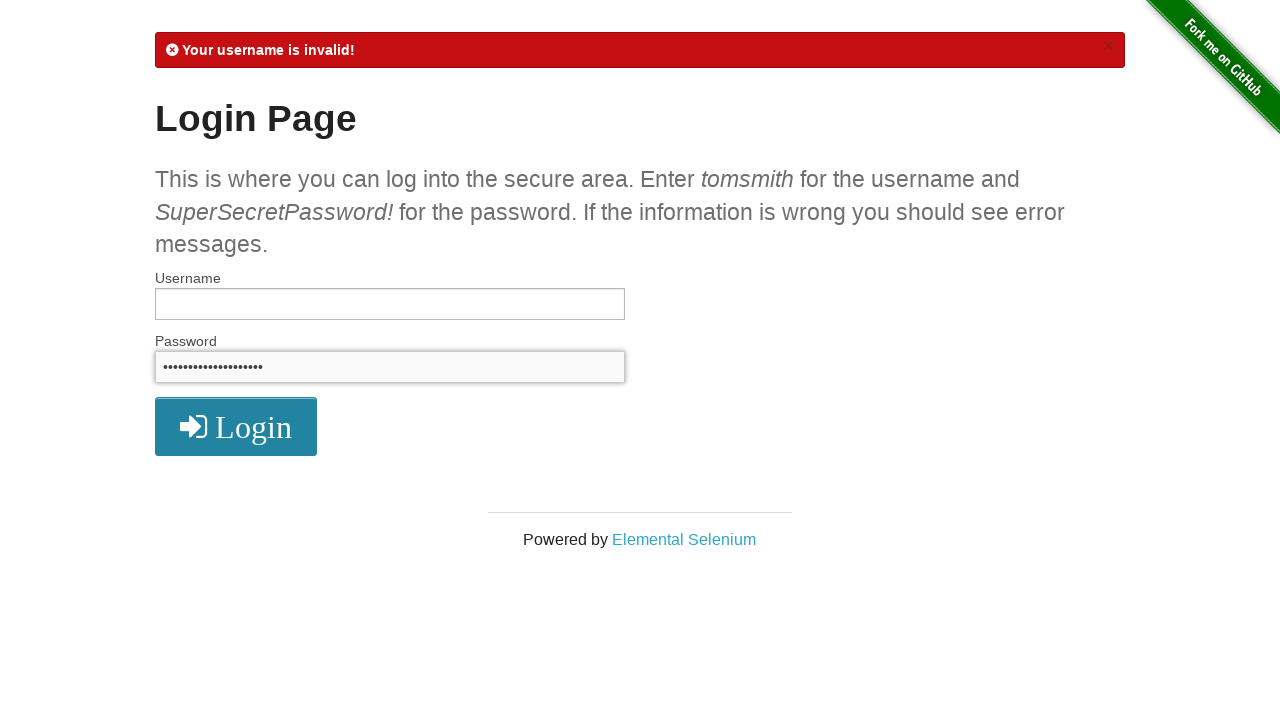

Clicked login button for Test 4 (empty username, correct password) at (236, 427) on button.radius
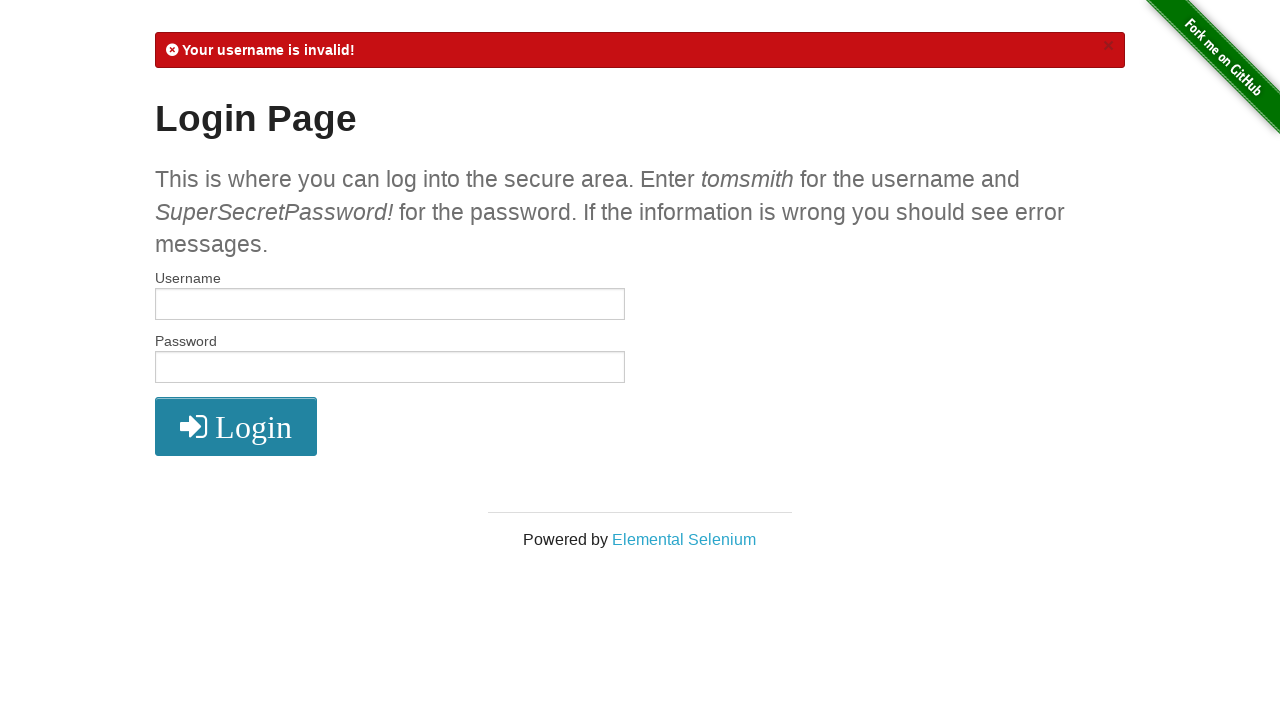

Error message appeared for Test 4
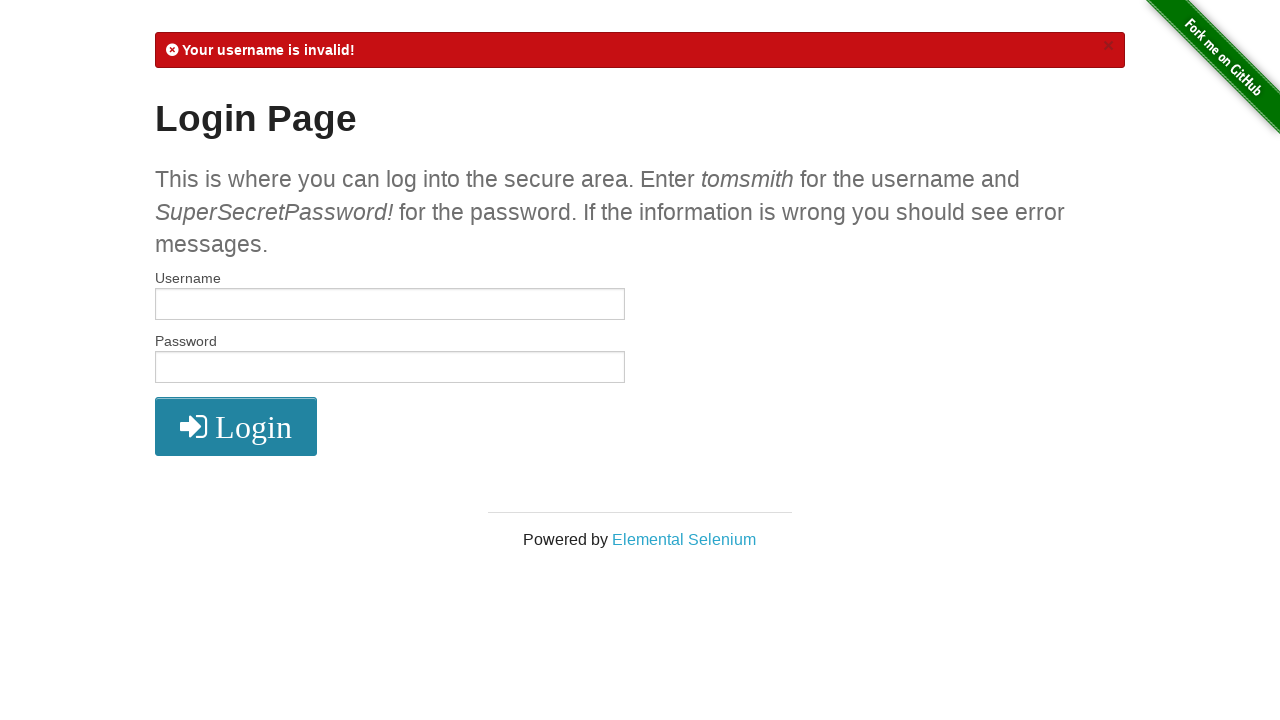

Cleared username field on #username
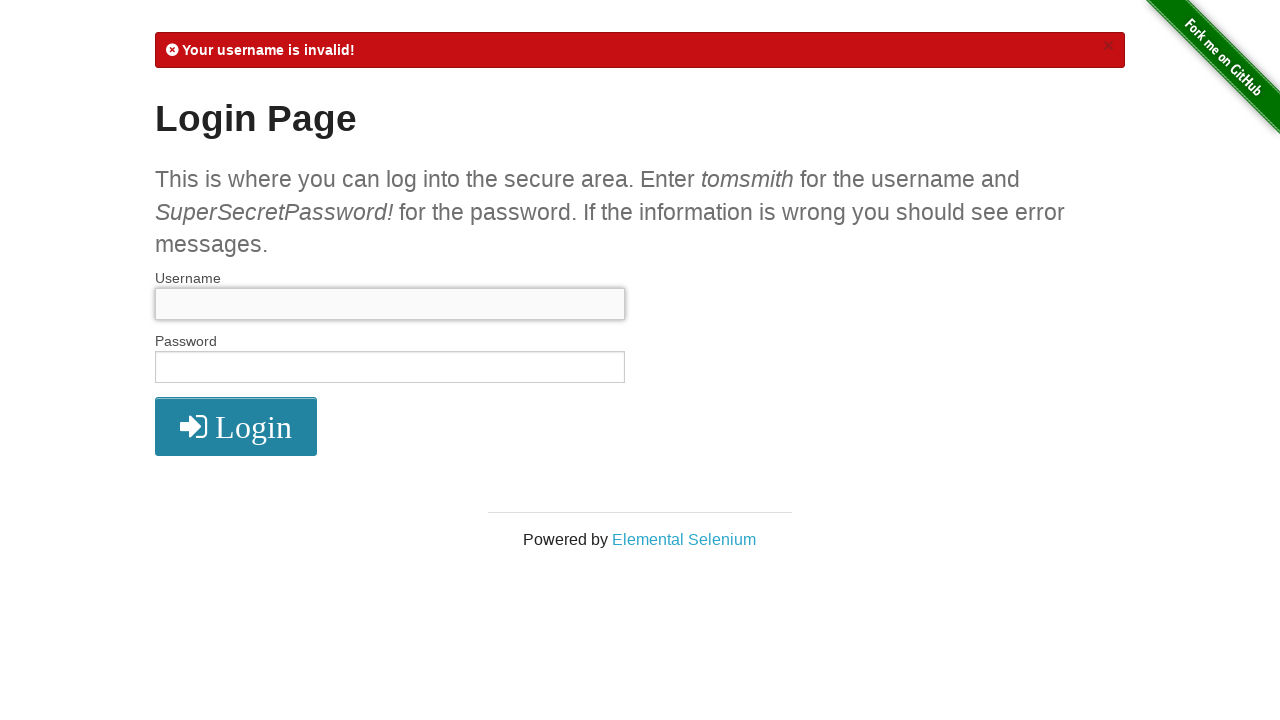

Cleared password field on #password
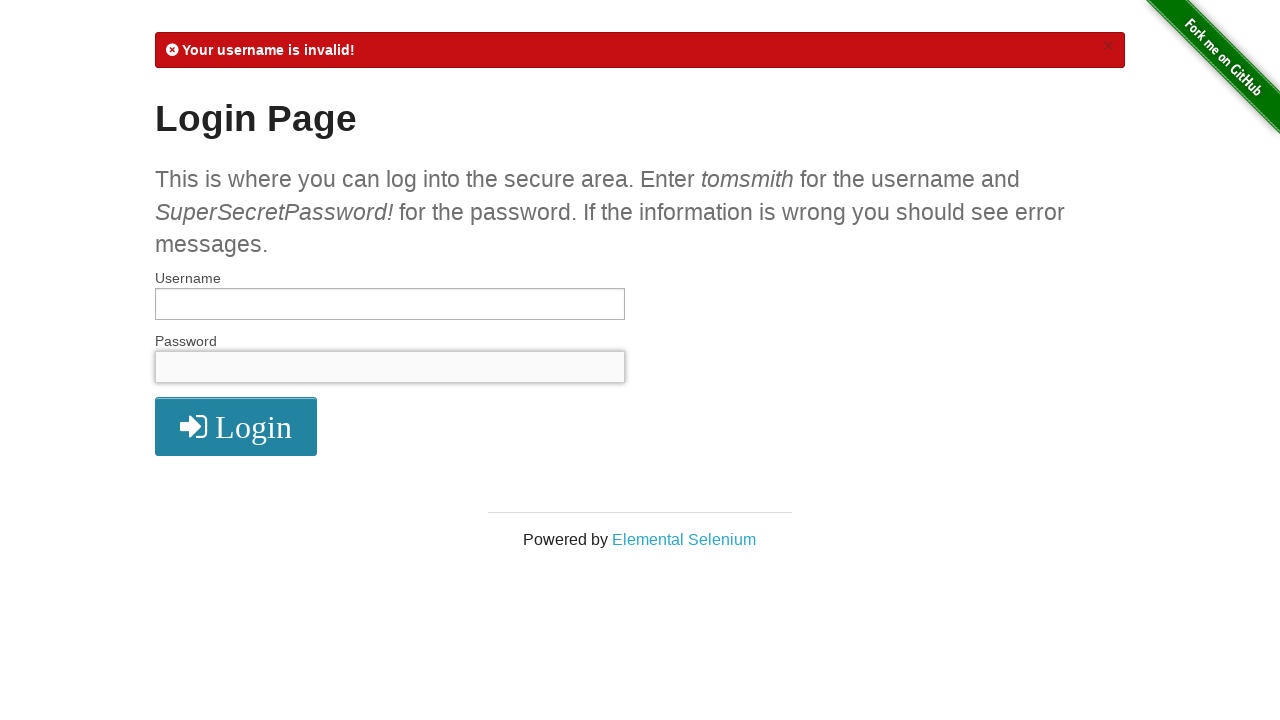

Filled password field with 'SenhaIncorreta' for Test 5 on #password
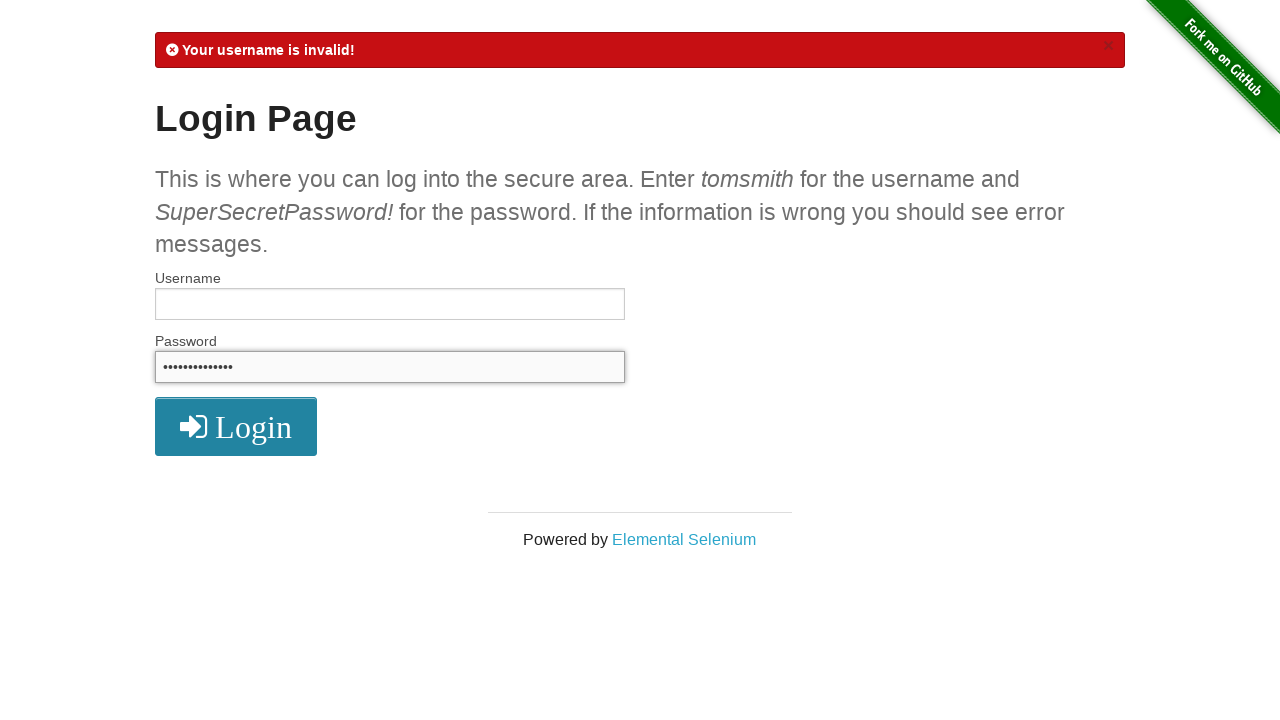

Clicked login button for Test 5 (empty username, incorrect password) at (236, 427) on button.radius
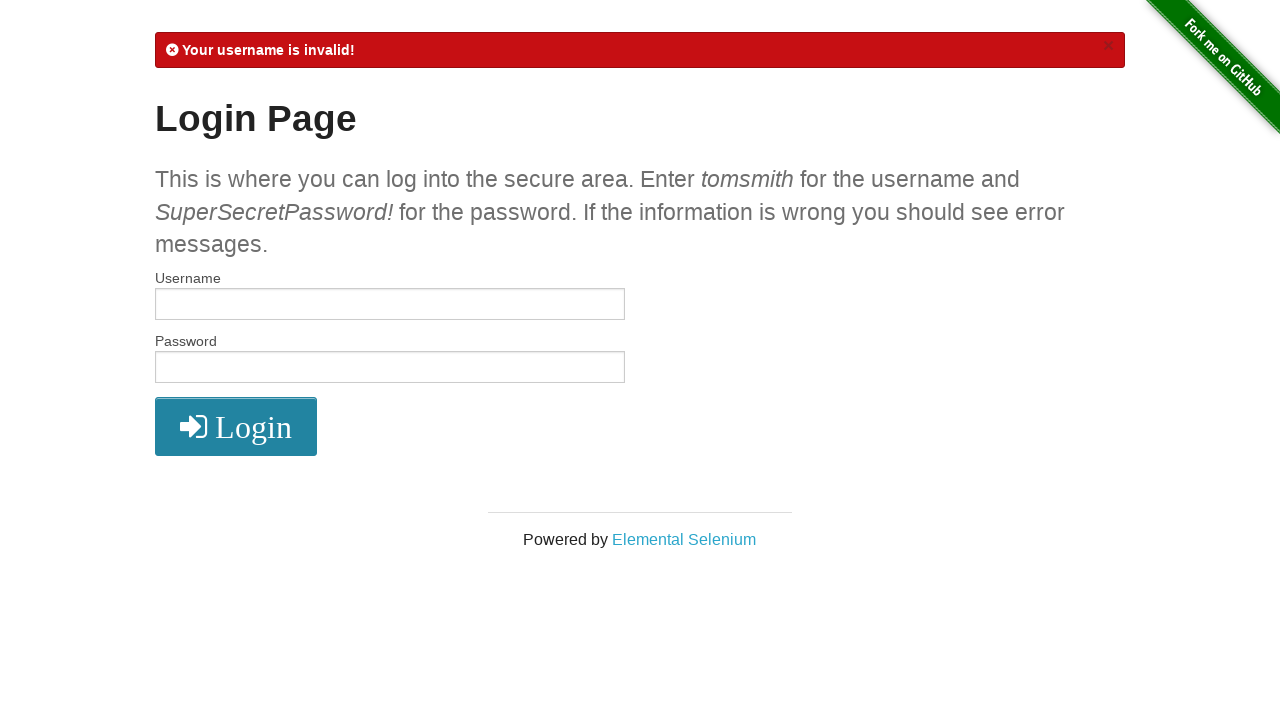

Error message appeared for Test 5
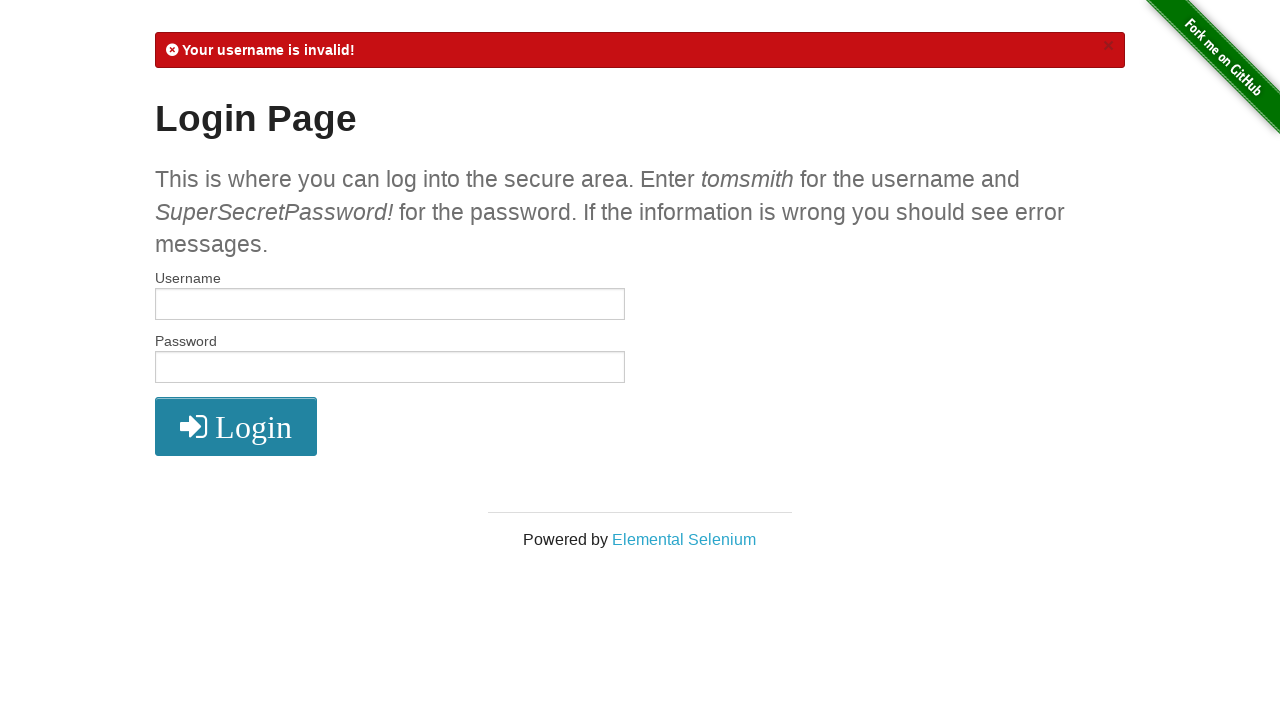

Cleared password field on #password
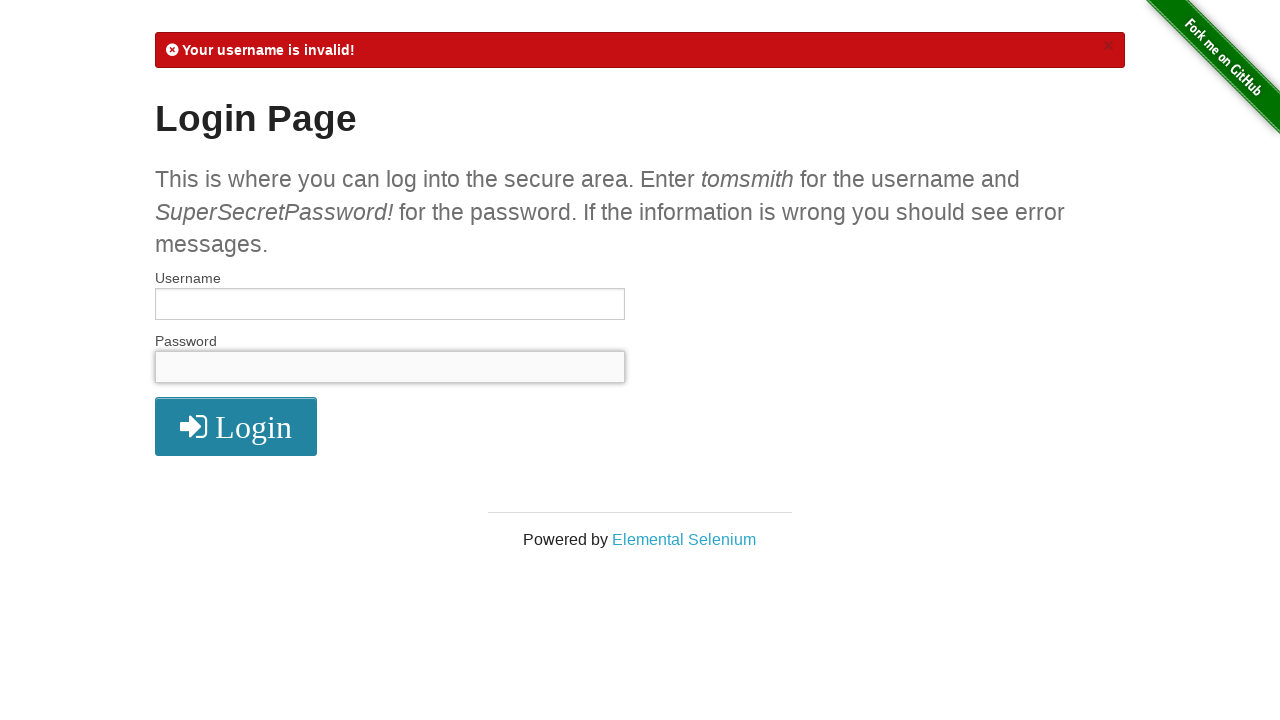

Clicked login button for Test 6 (both username and password empty) at (236, 427) on button.radius
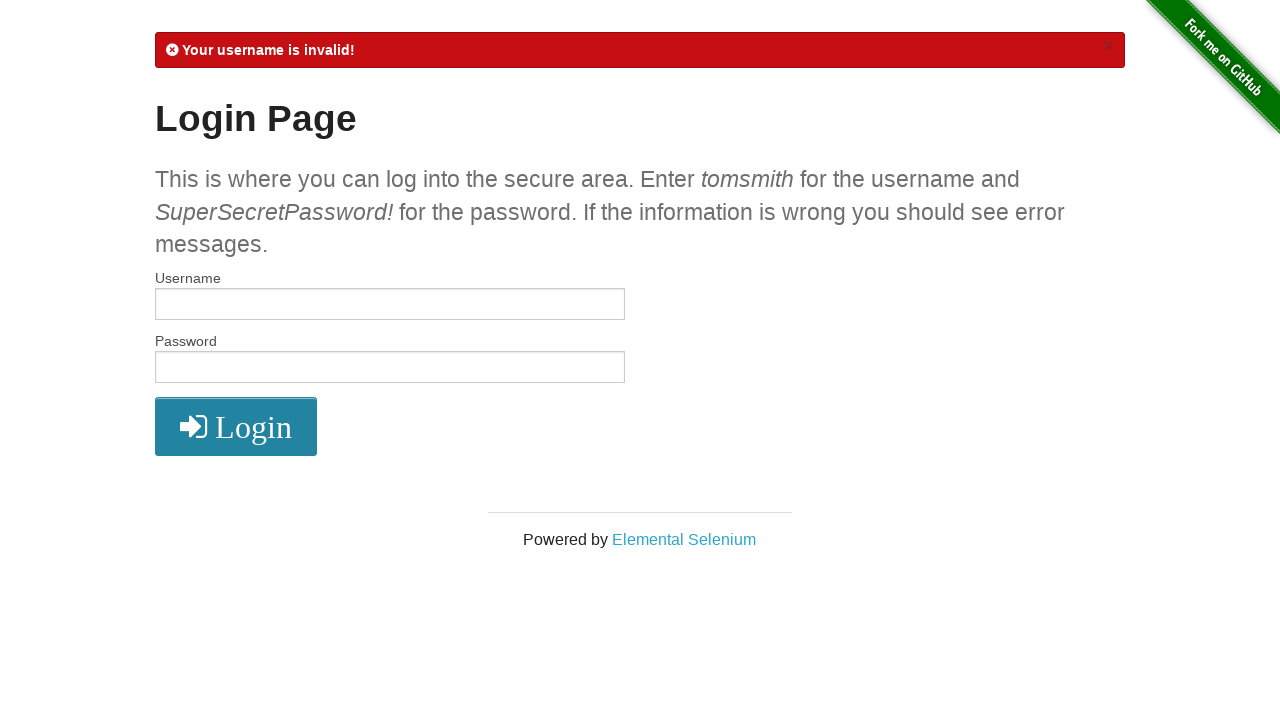

Error message appeared for Test 6
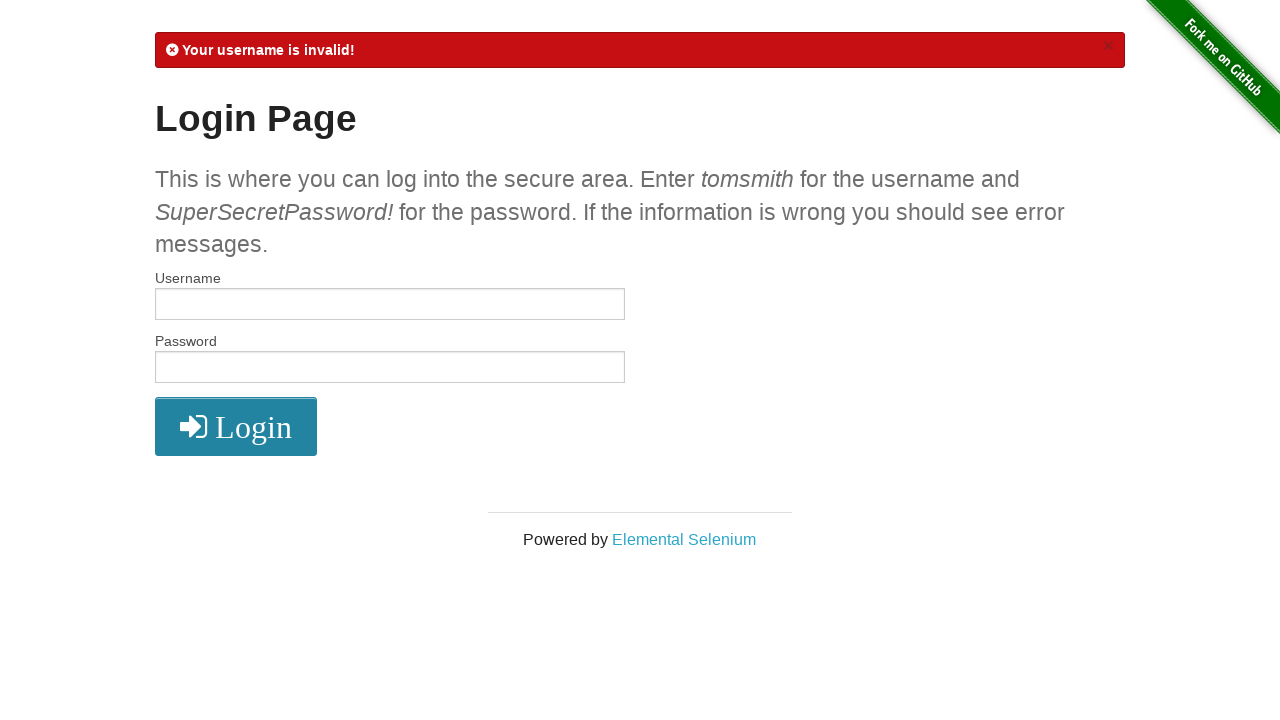

Filled username field with 'tomsmith' for Test 7 on #username
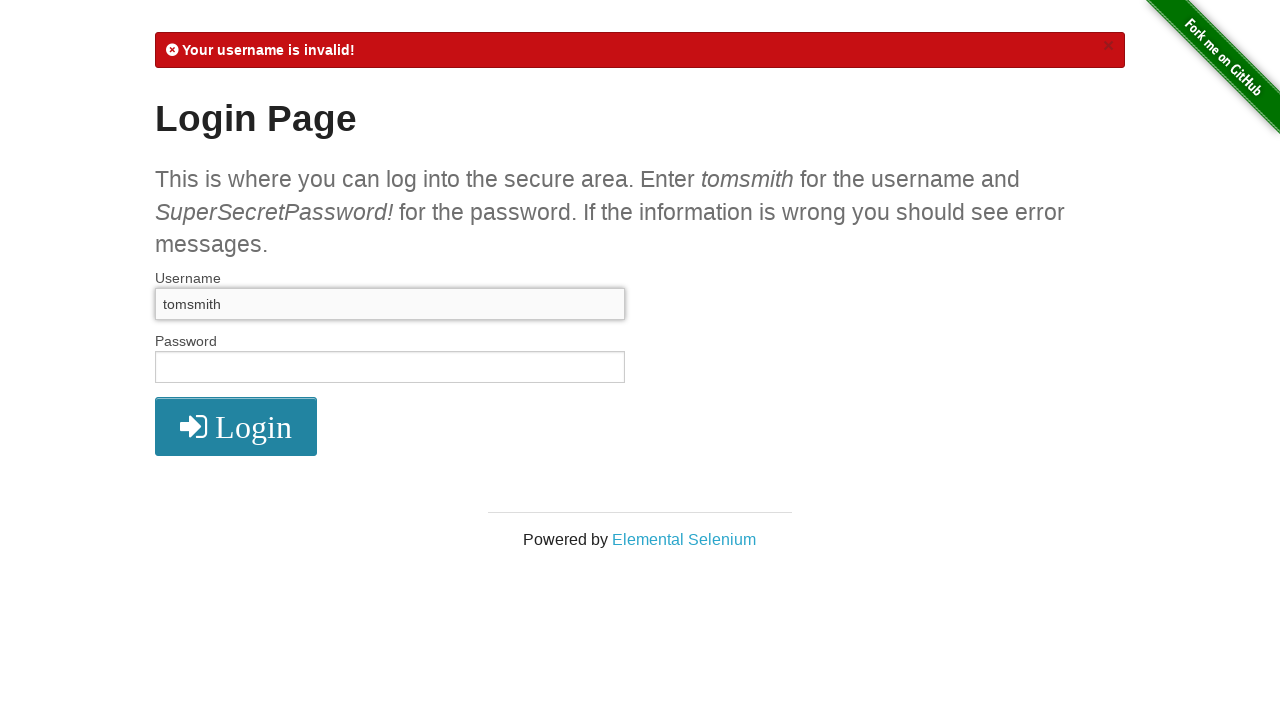

Filled password field with 'Senhaincorreta' on #password
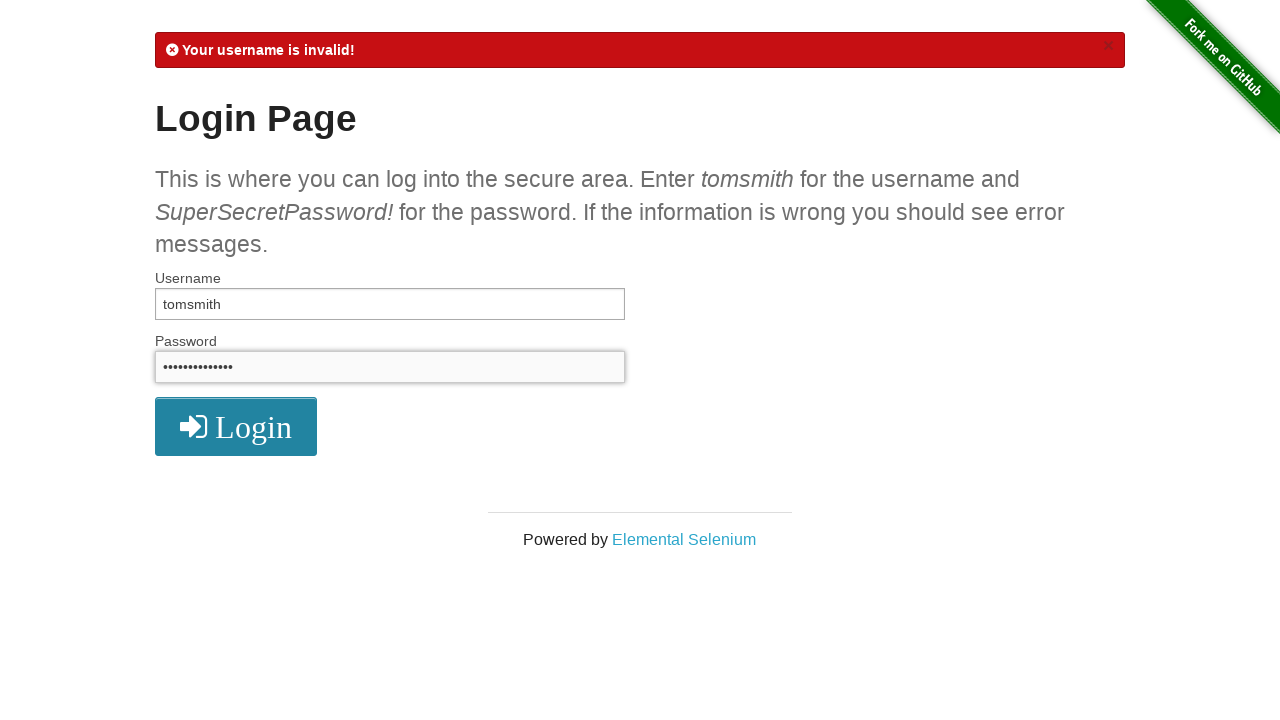

Clicked login button for Test 7 (correct username, incorrect password) at (236, 427) on button.radius
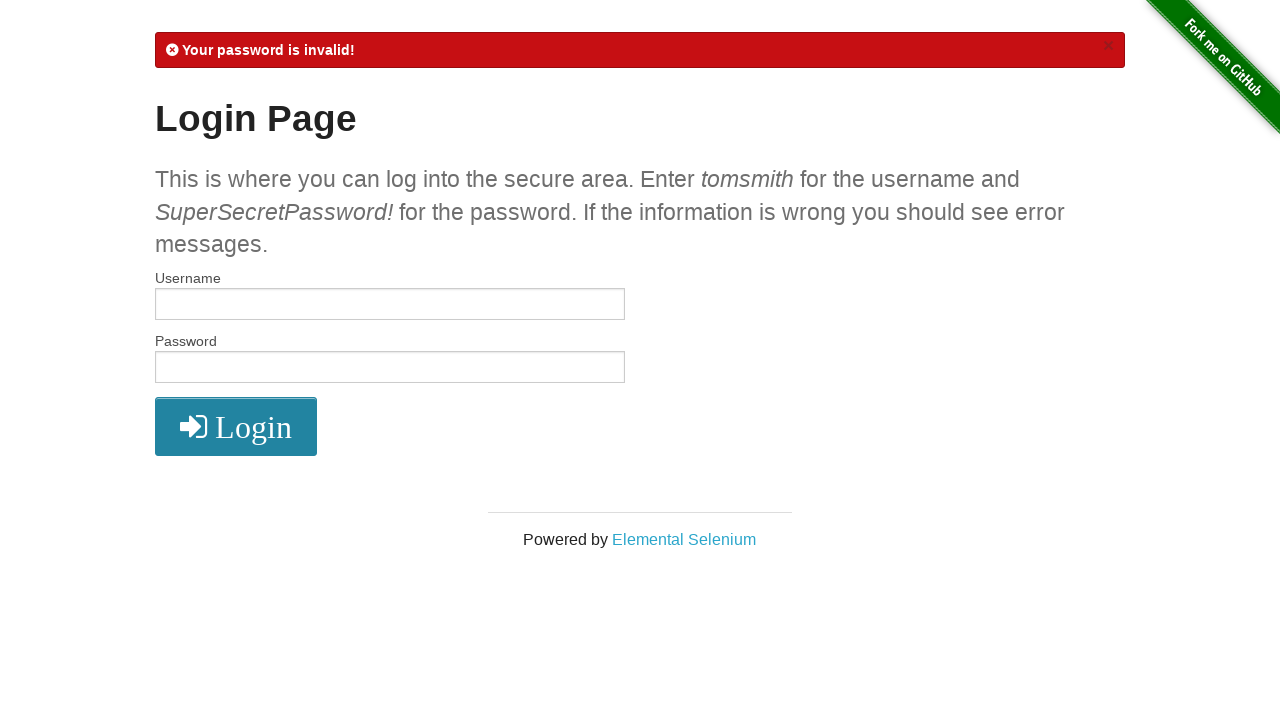

Error message appeared for Test 7
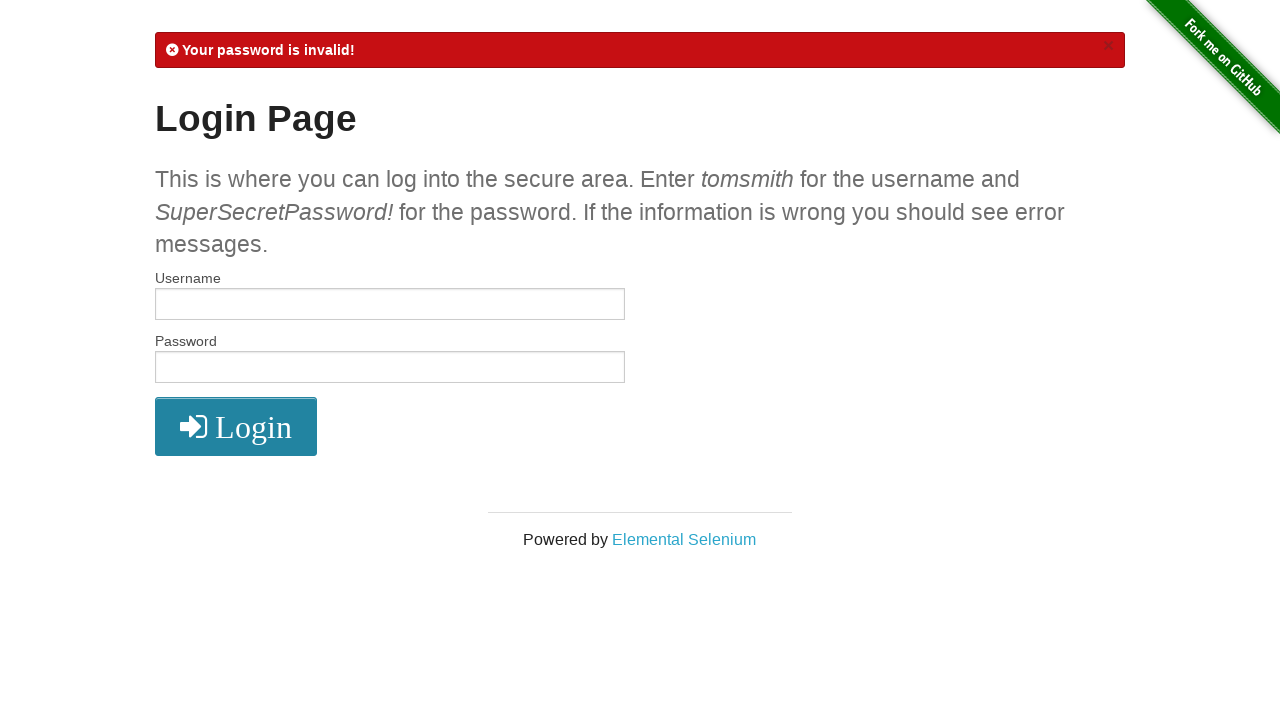

Cleared username field on #username
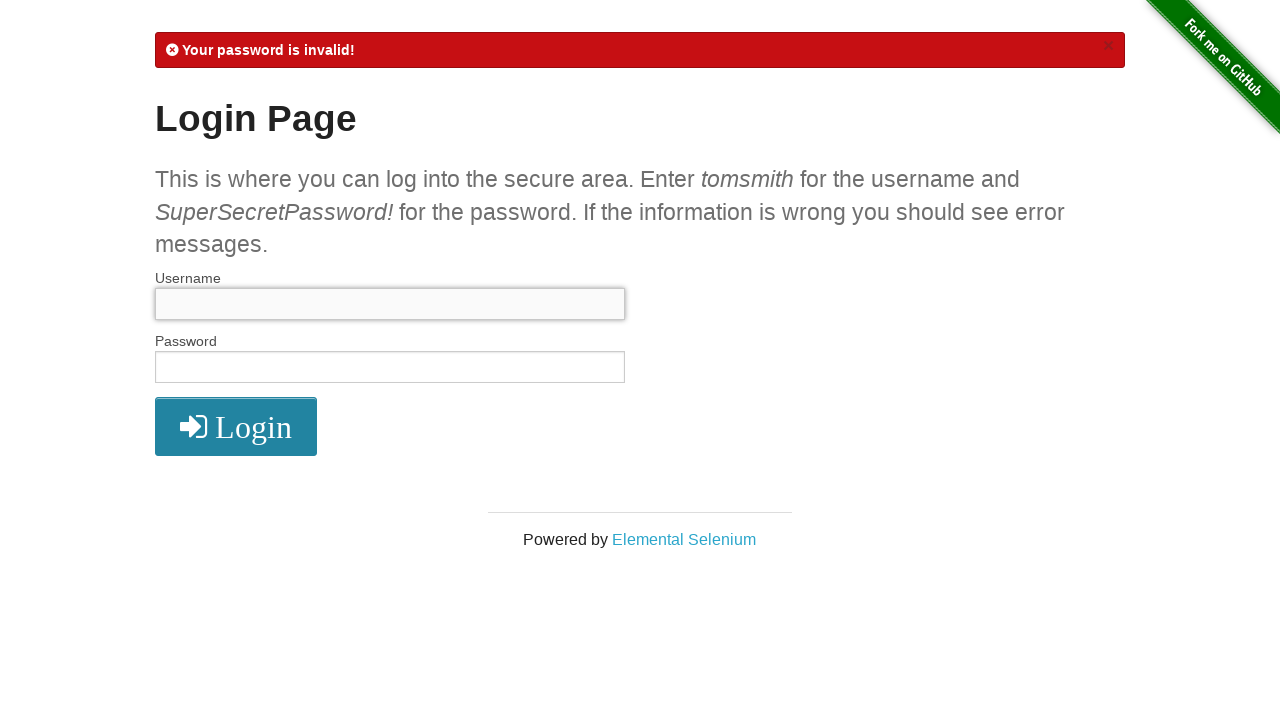

Cleared password field on #password
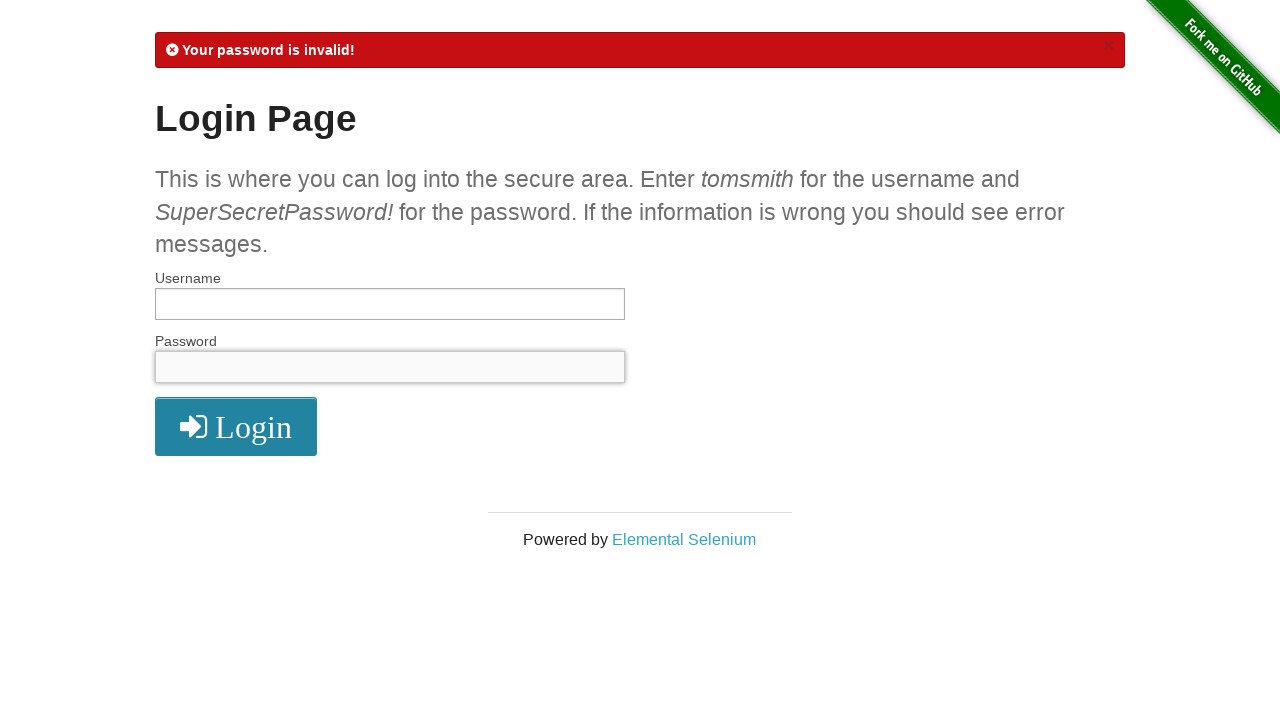

Filled username field with 'tomsmith' for Test 8 on #username
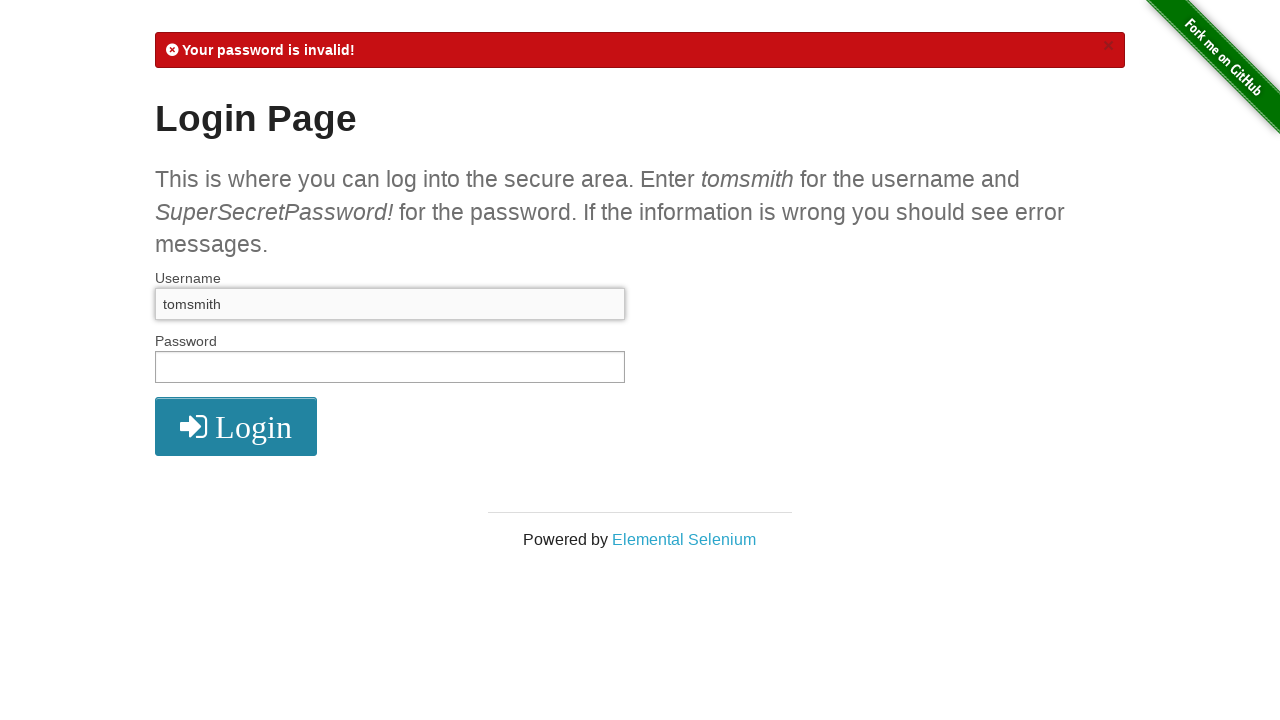

Clicked login button for Test 8 (correct username, empty password) at (236, 427) on button.radius
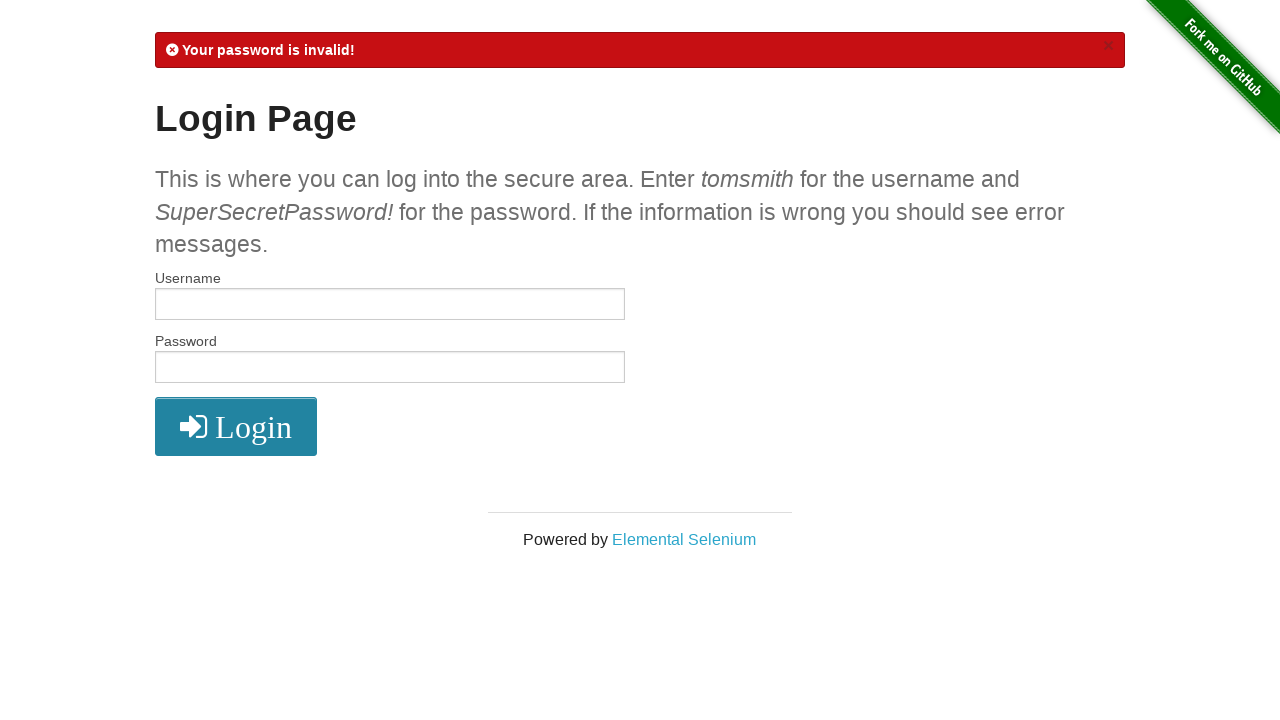

Error message appeared for Test 8
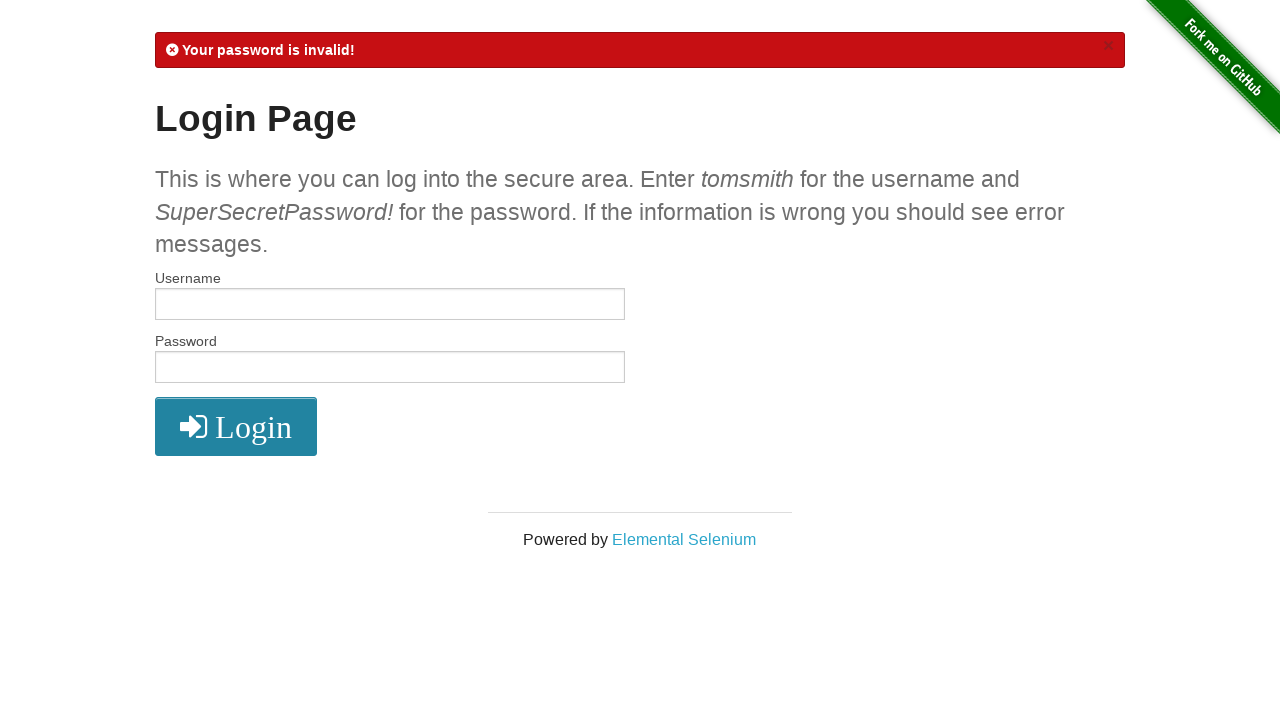

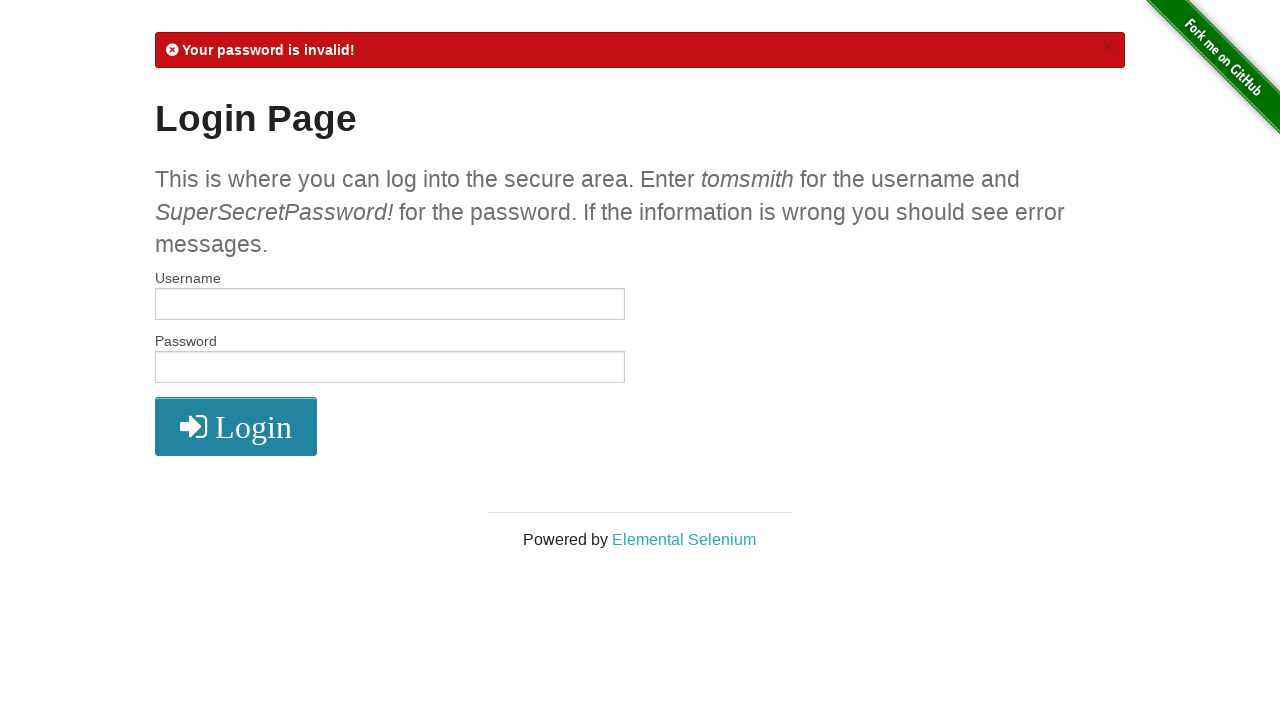